Tests confirm JavaScript alert handling by clicking the Confirm Alert button and dismissing it with Cancel

Starting URL: https://v1.training-support.net/selenium/javascript-alerts

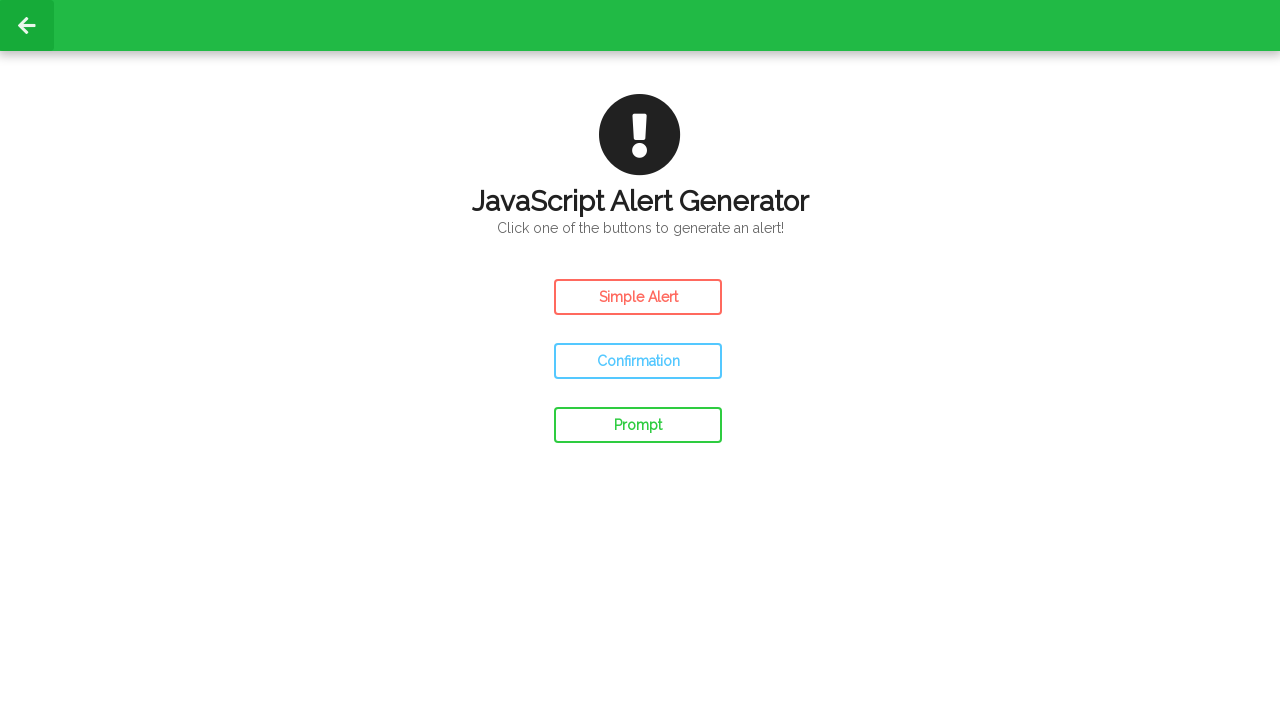

Set up dialog handler to dismiss confirm alert with Cancel
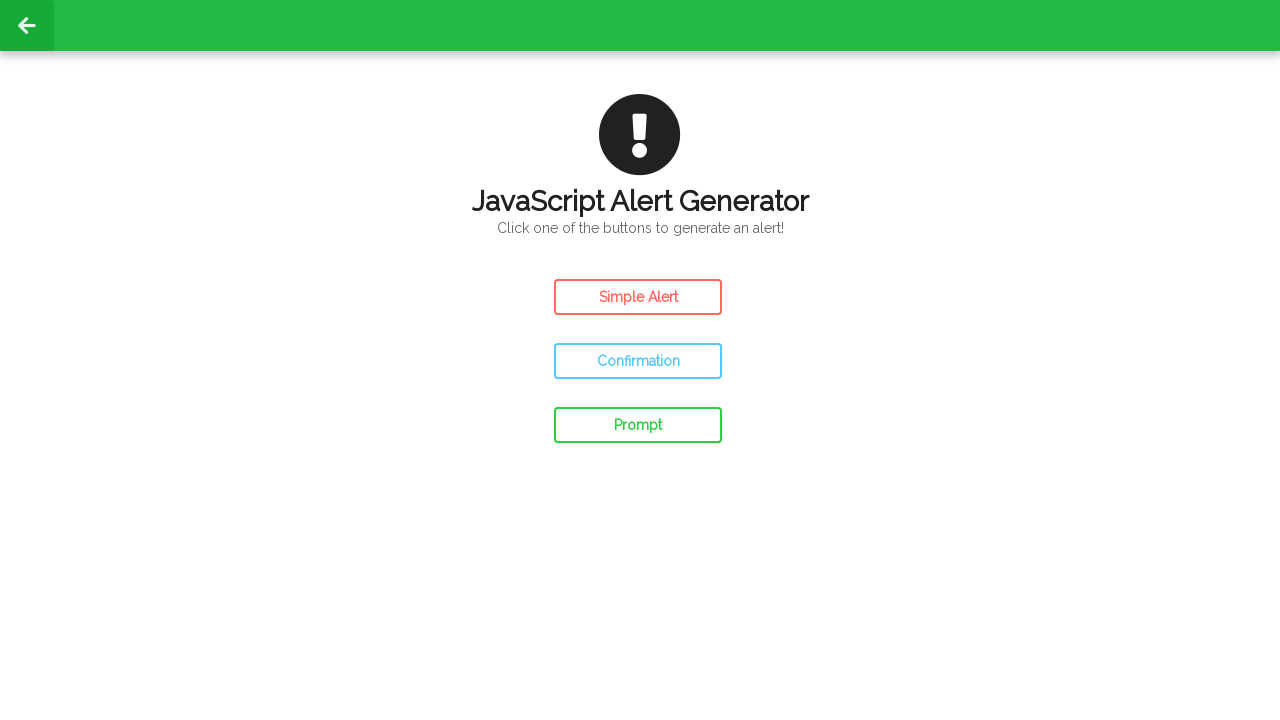

Clicked the Confirm Alert button at (638, 361) on #confirm
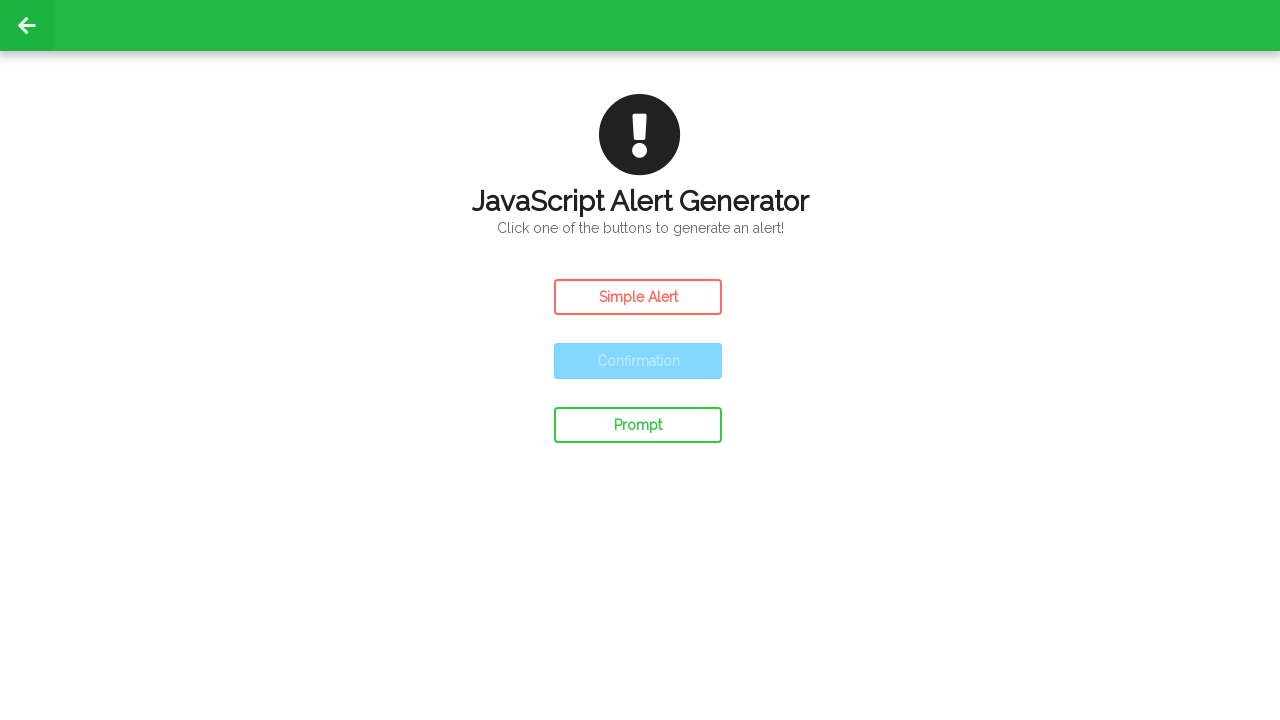

Waited 500ms for dialog to be processed
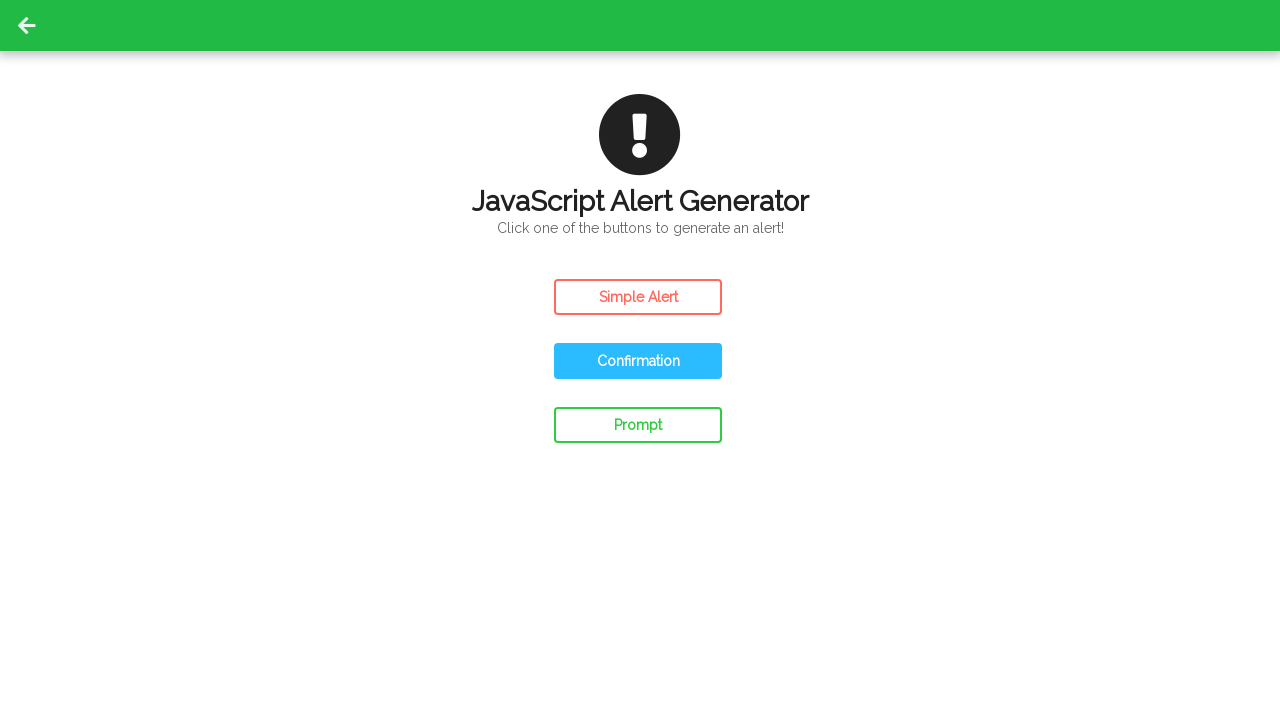

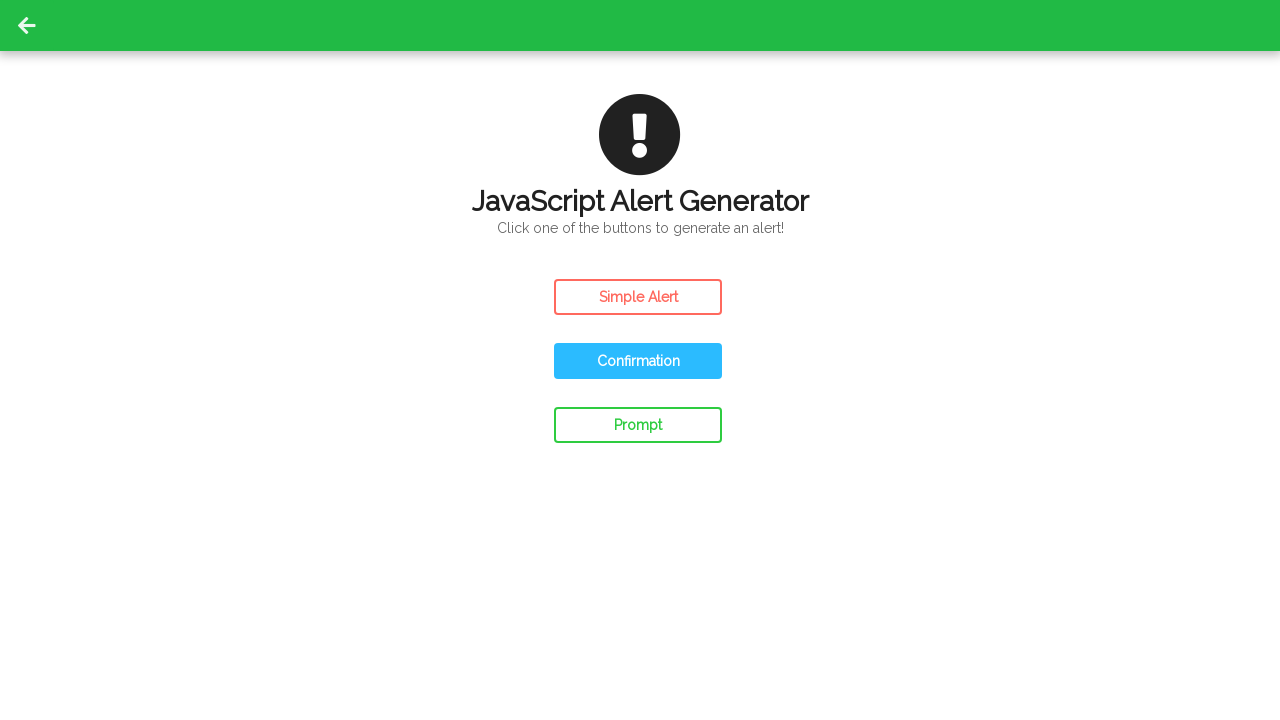